Tests removing a todo item by marking it complete and clearing completed items

Starting URL: https://devmountain.github.io/qa_todos/

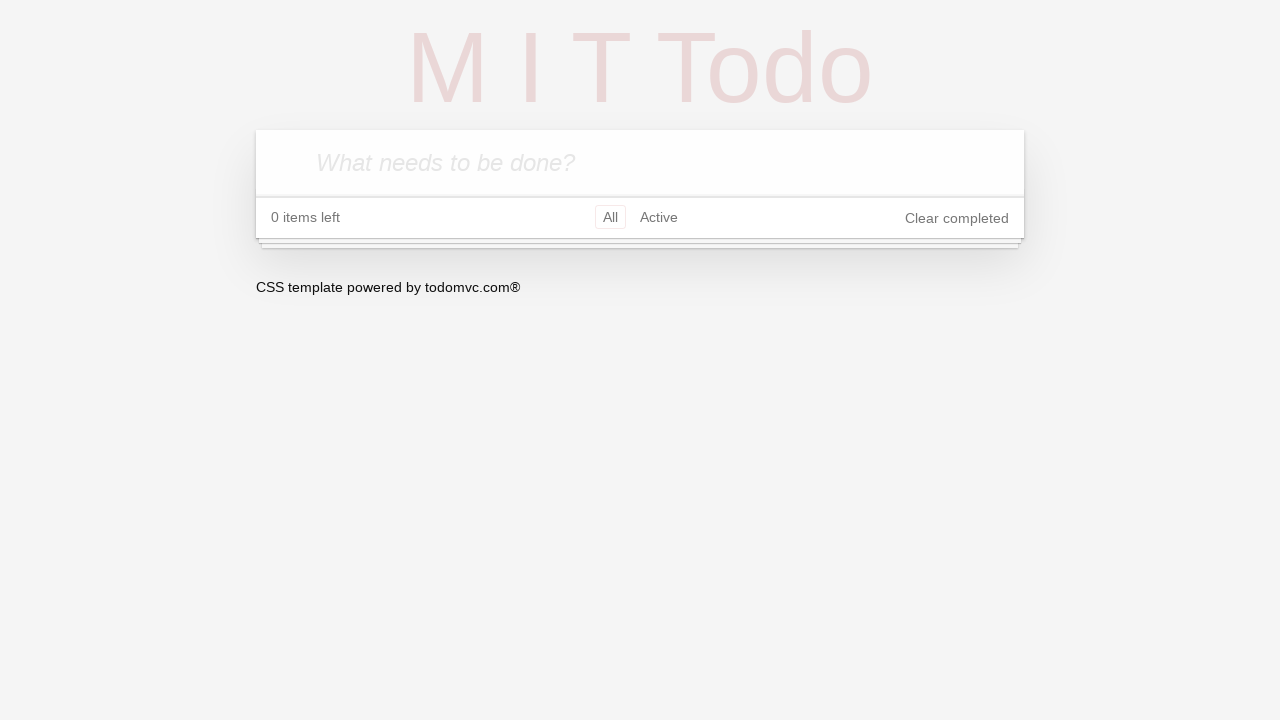

Waited for new todo input field to load
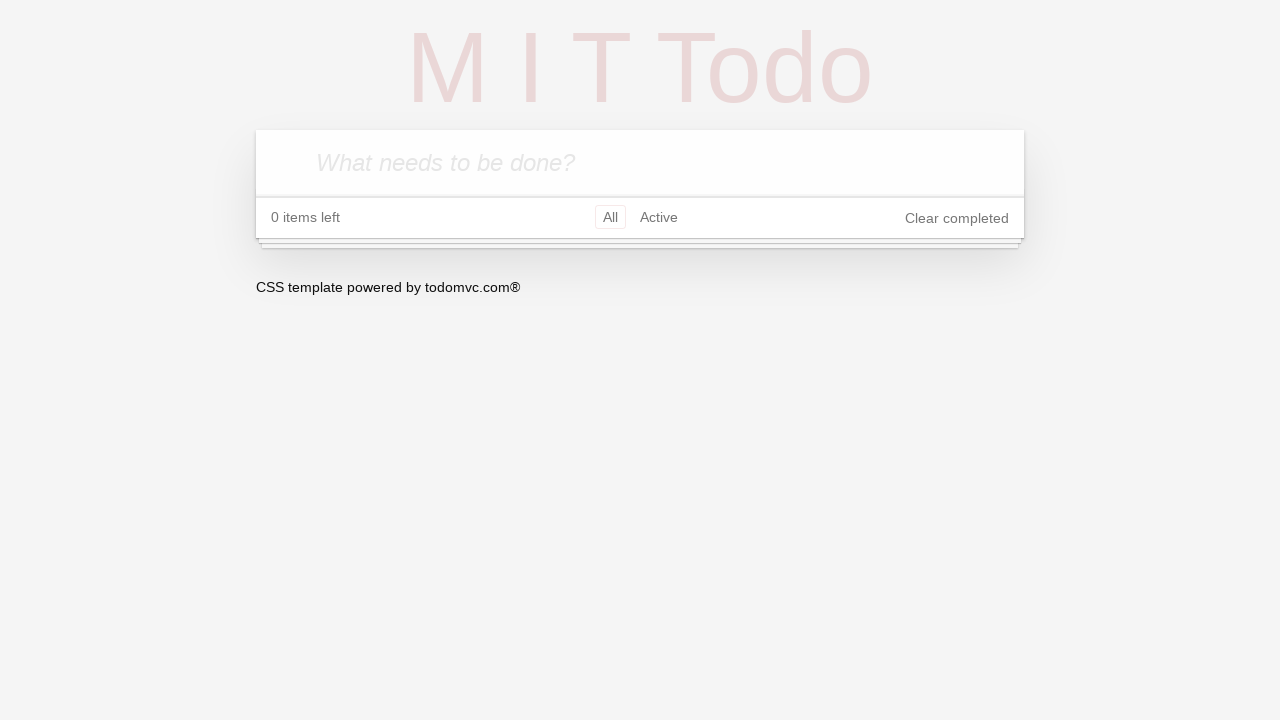

Filled new todo input with 'new todo 123 123' on .new-todo
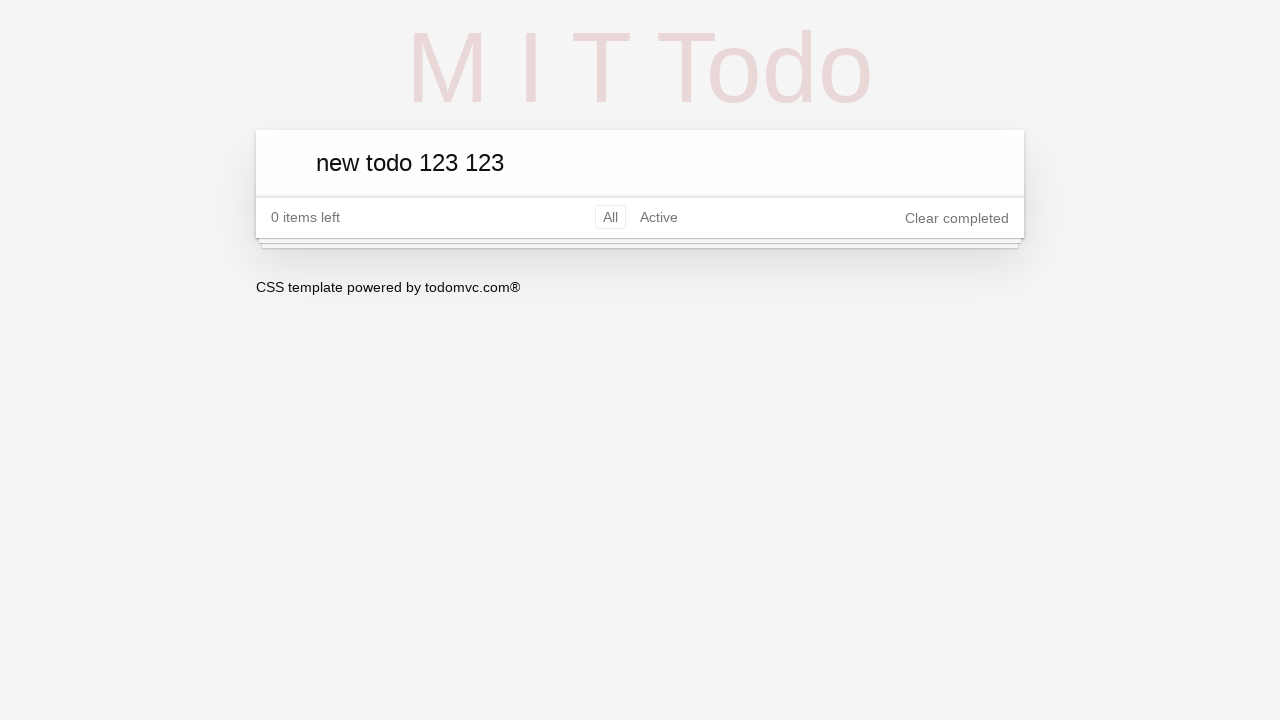

Pressed Enter to add the new todo on .new-todo
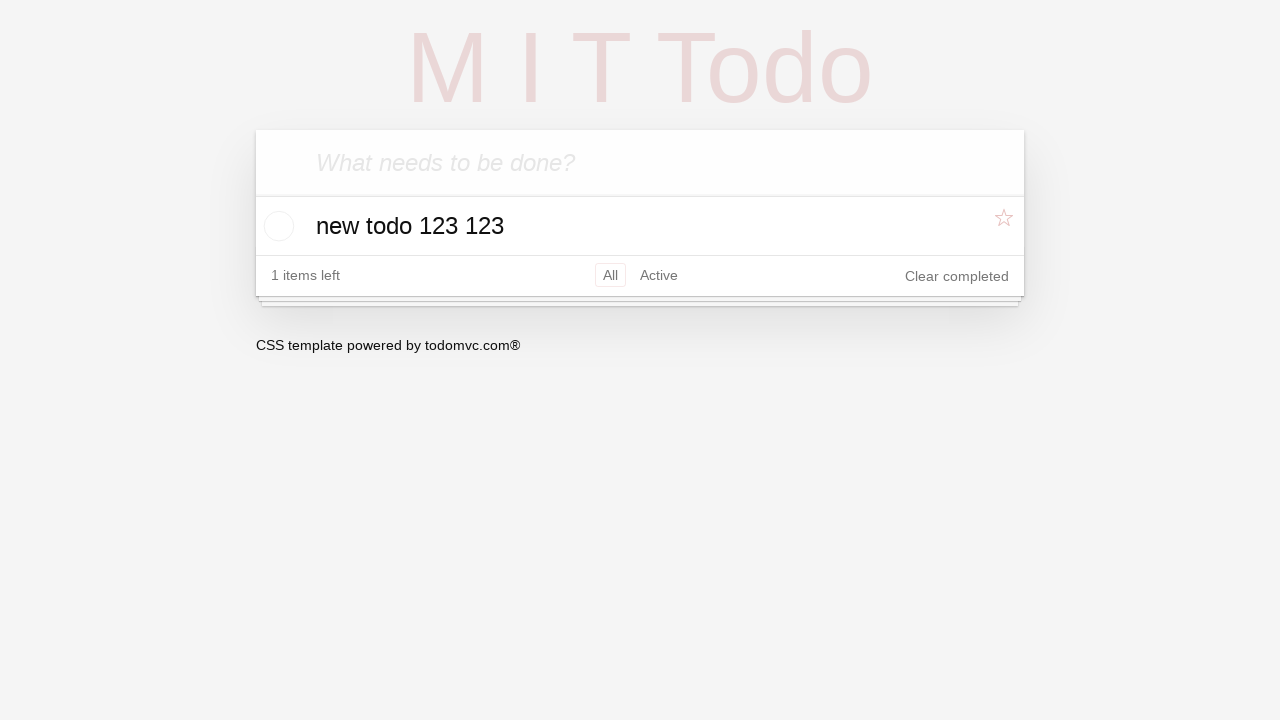

Clicked checkbox to mark todo as complete at (276, 226) on .todo input.toggle
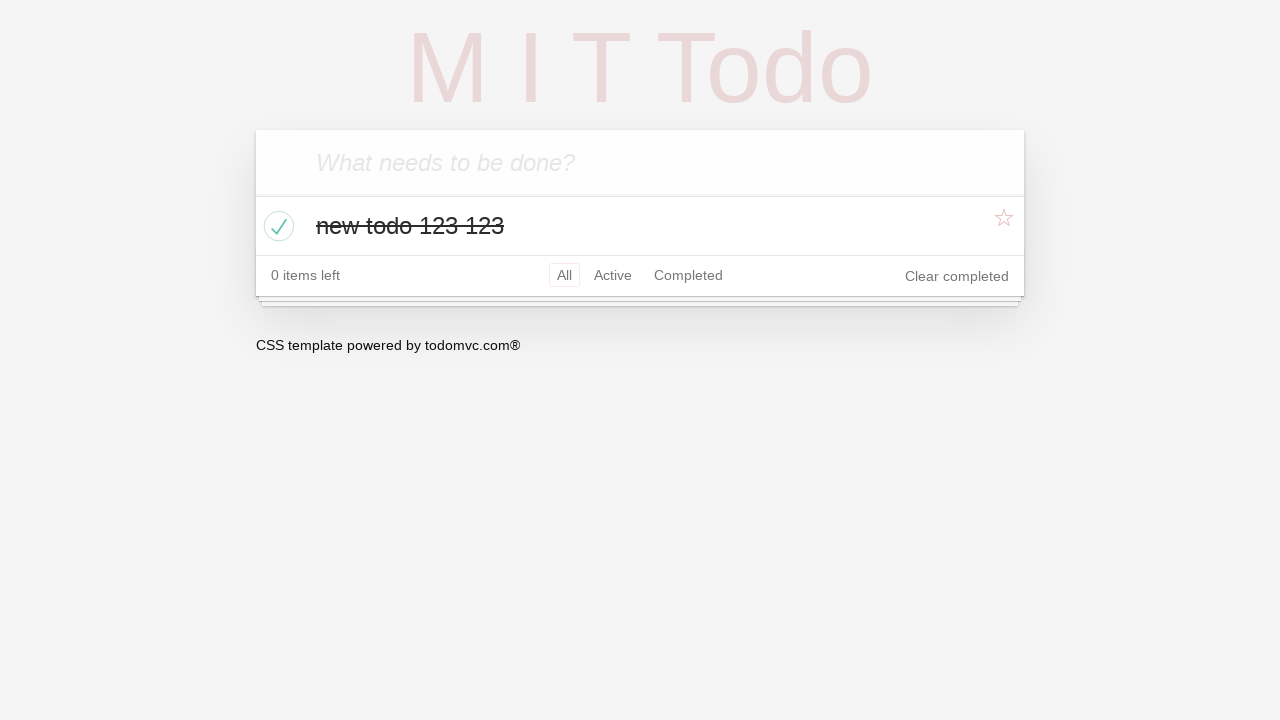

Clicked clear completed button to remove the completed todo at (957, 276) on .clear-completed
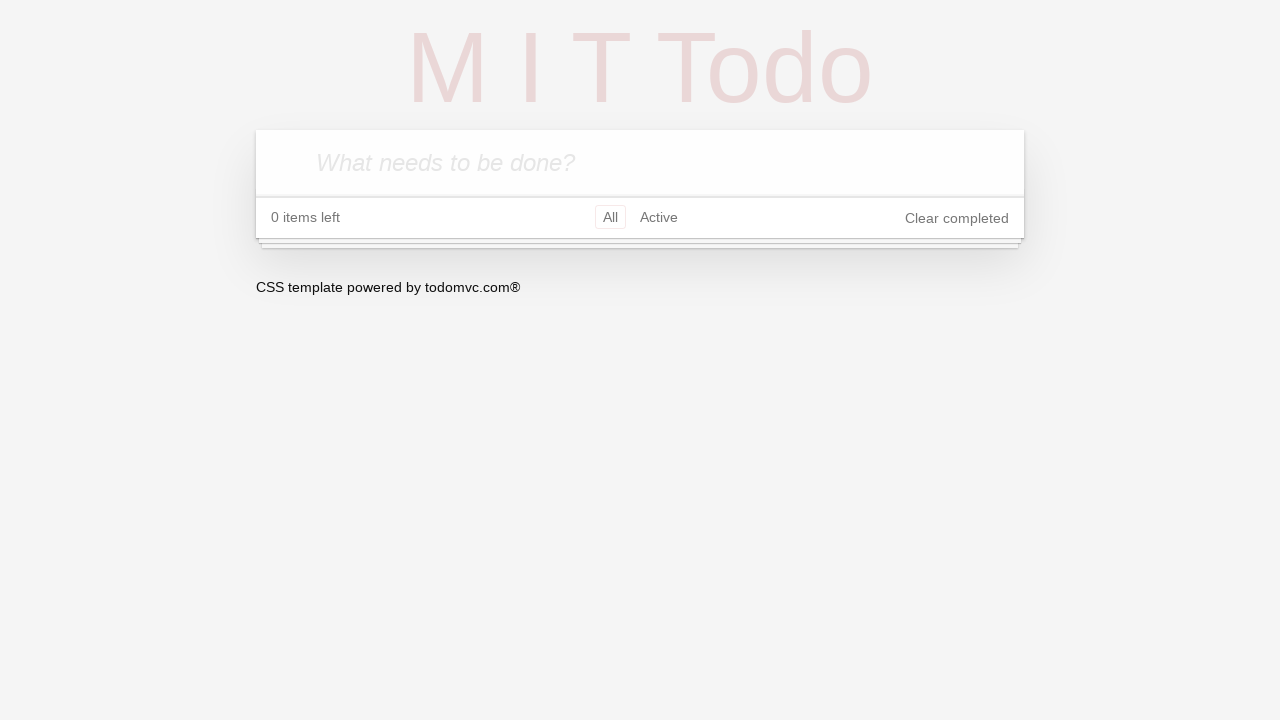

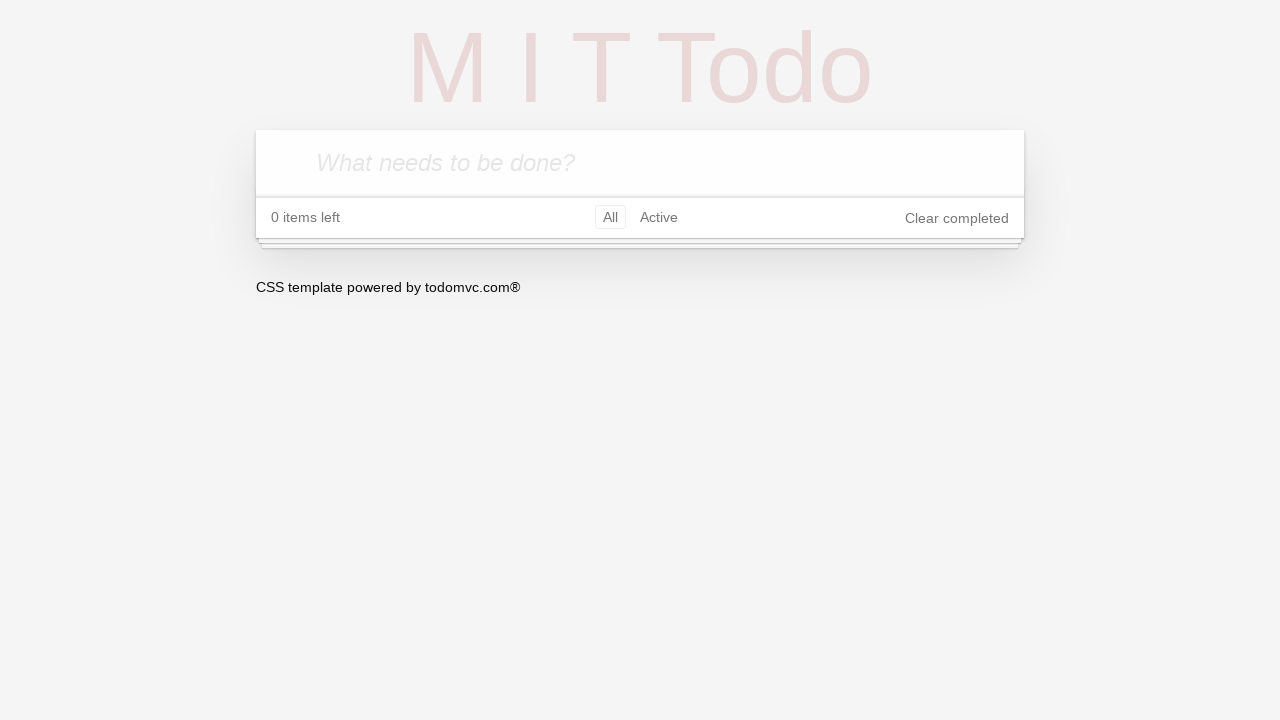